Tests switching from All filter to Completed filter

Starting URL: https://todomvc4tasj.herokuapp.com

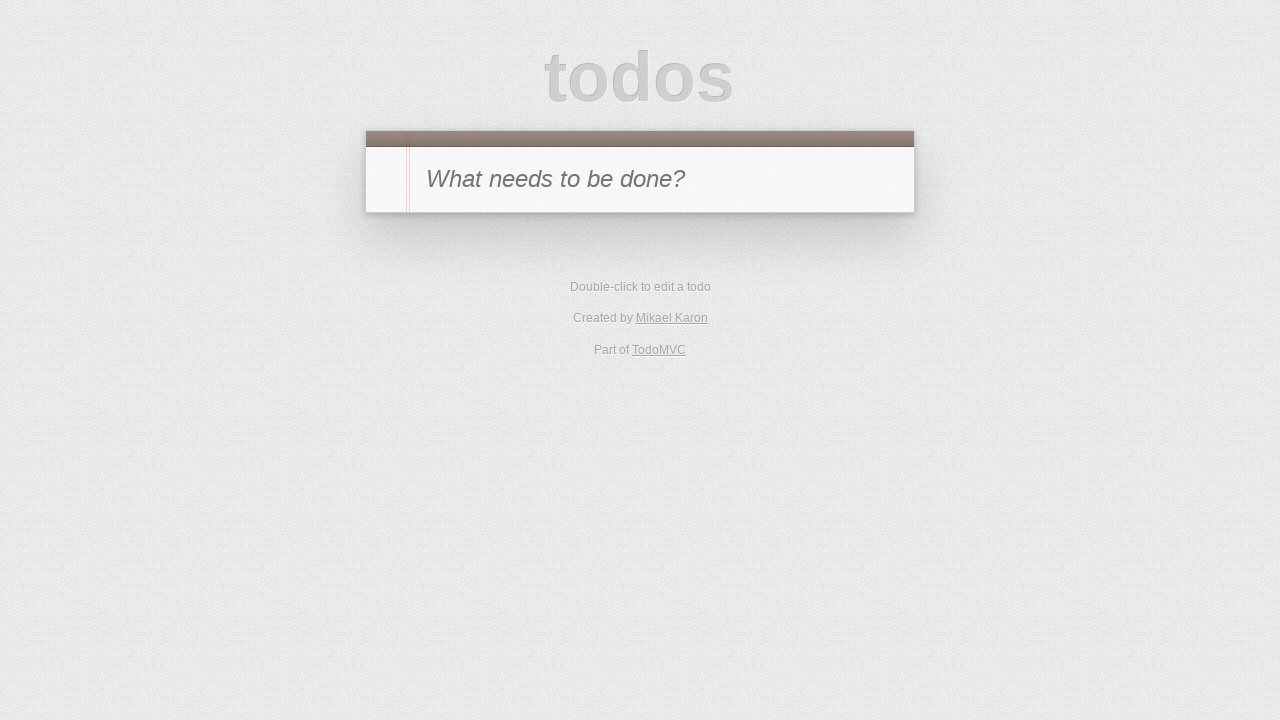

Set up initial state with one completed task and one active task in localStorage
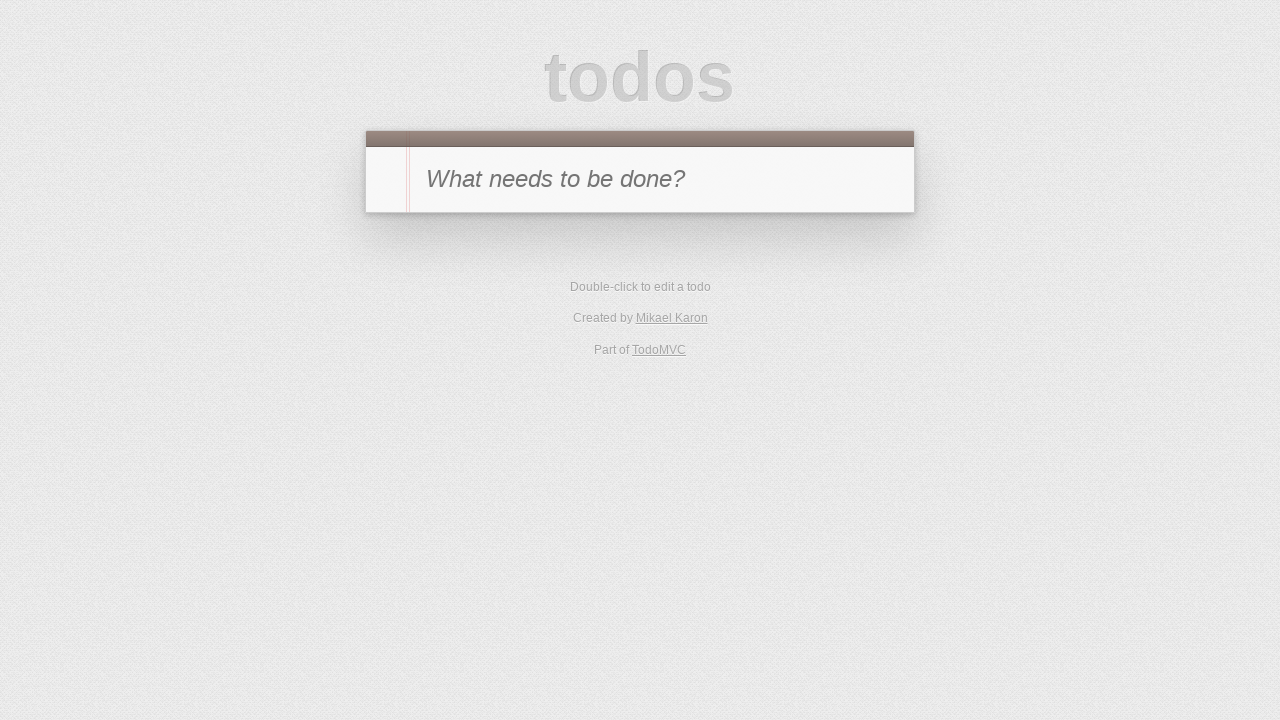

Reloaded page to apply initial state
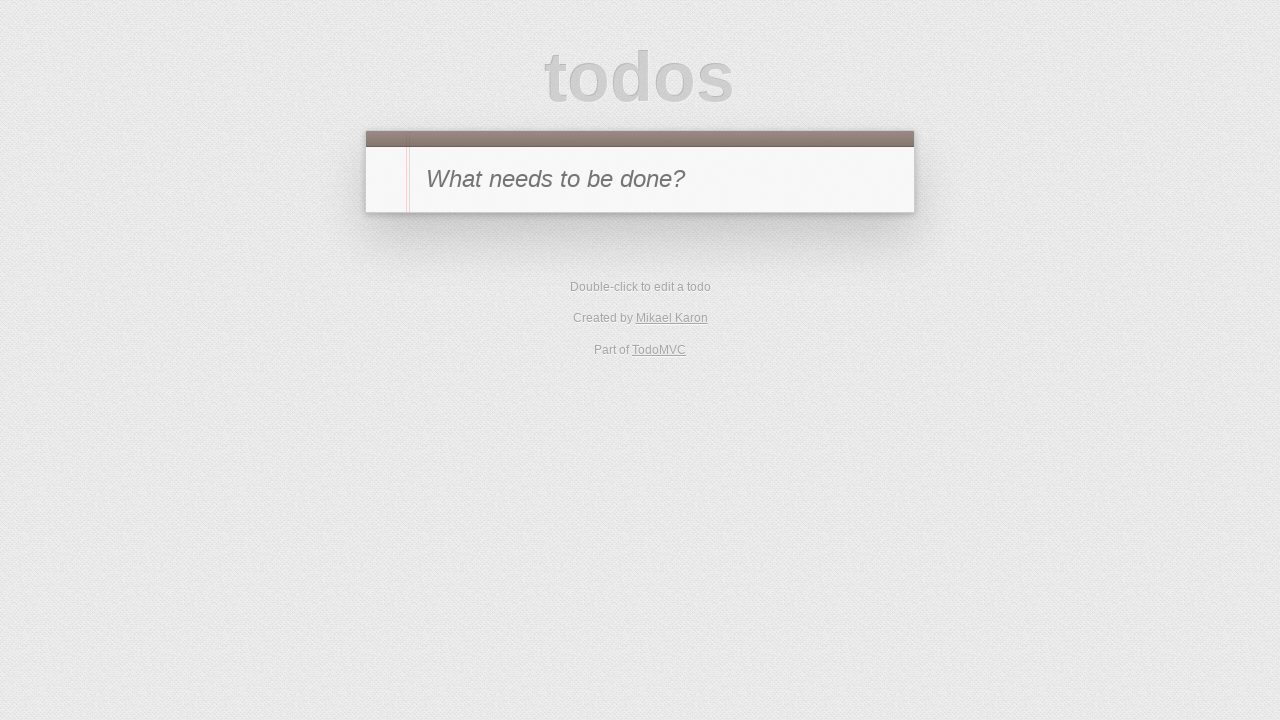

Clicked Completed filter to switch from All filter at (676, 351) on a:text("Completed")
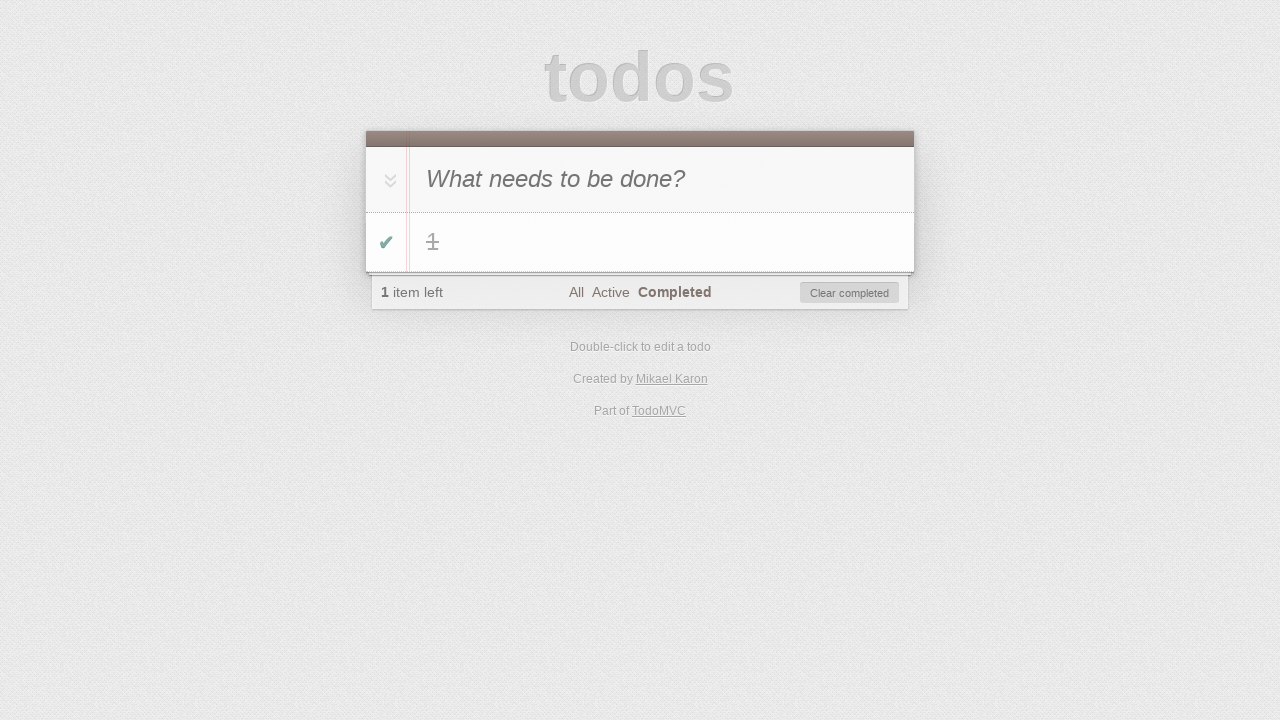

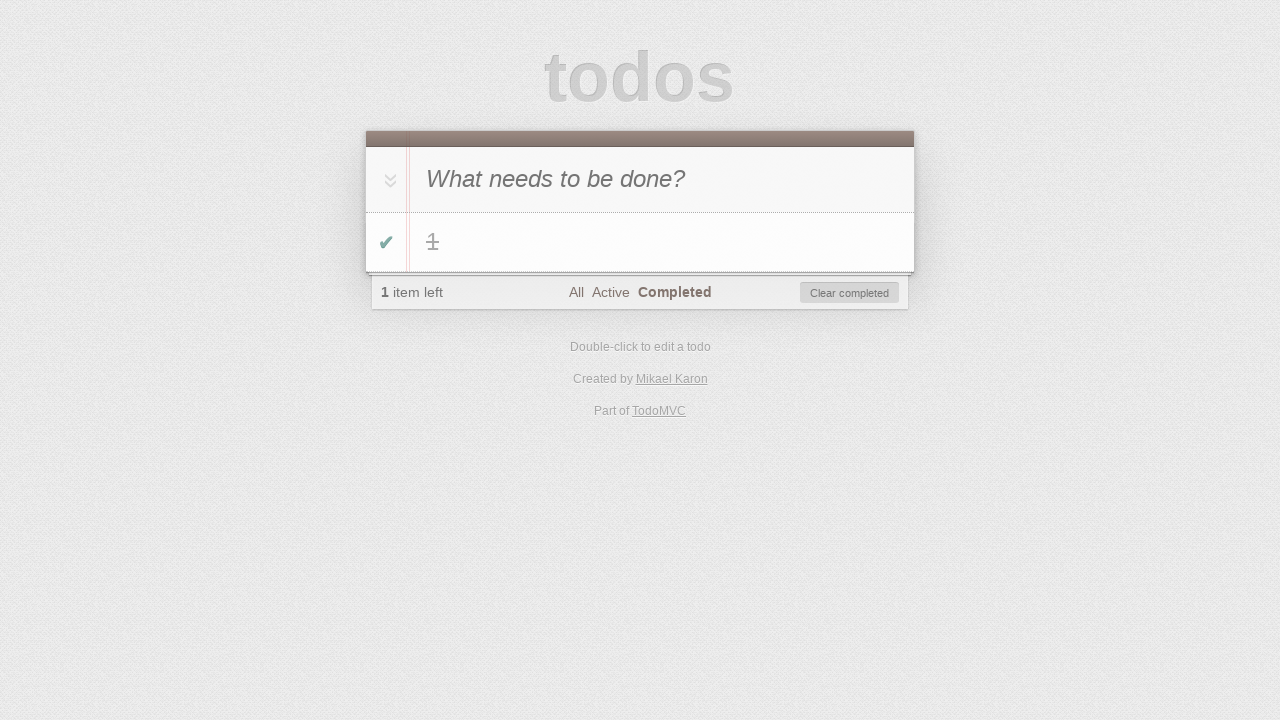